Tests modal functionality by clicking a button to open a modal dialog, then clicking the close button to dismiss it using JavaScript execution.

Starting URL: http://formy-project.herokuapp.com/modal

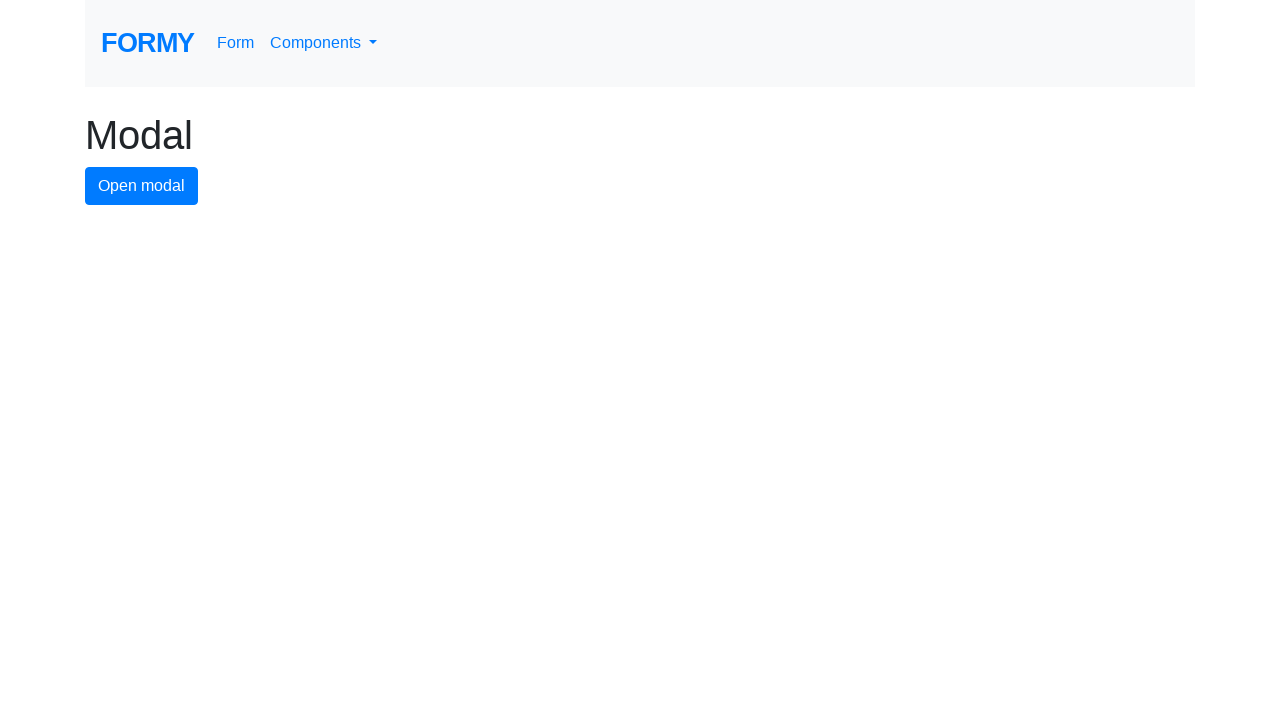

Clicked modal button to open dialog at (142, 186) on #modal-button
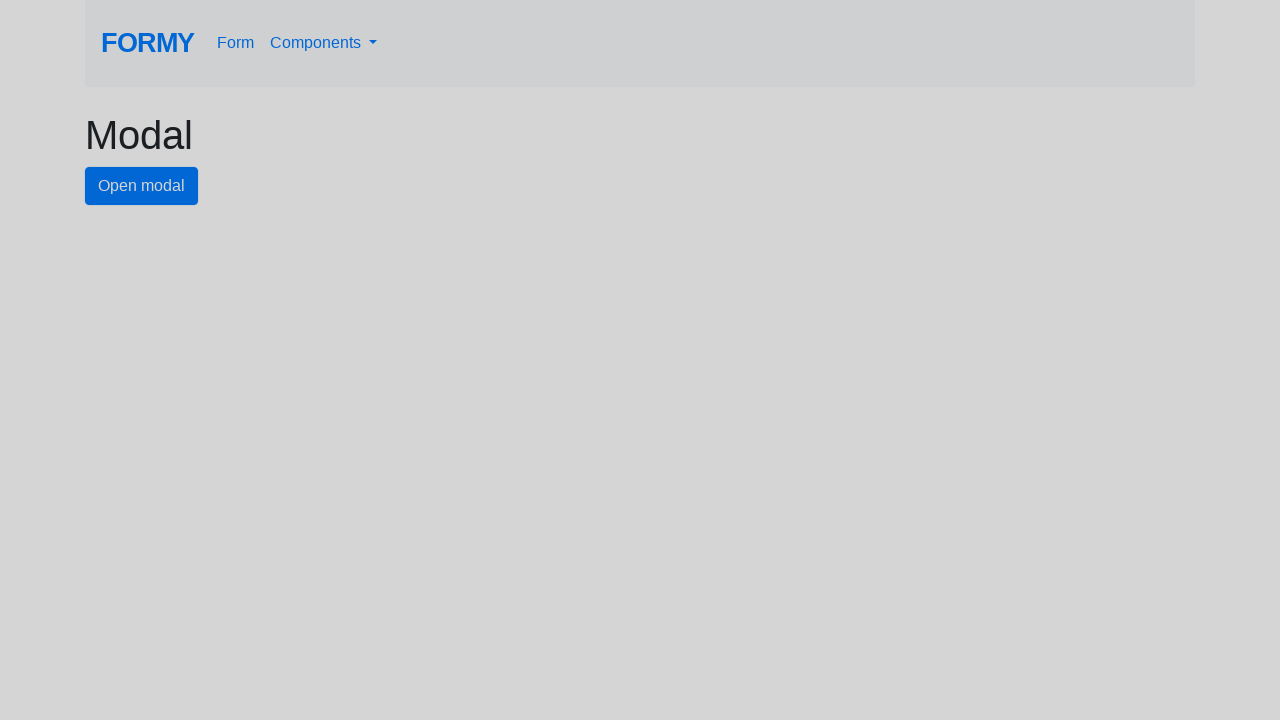

Waited for close button to become visible in modal
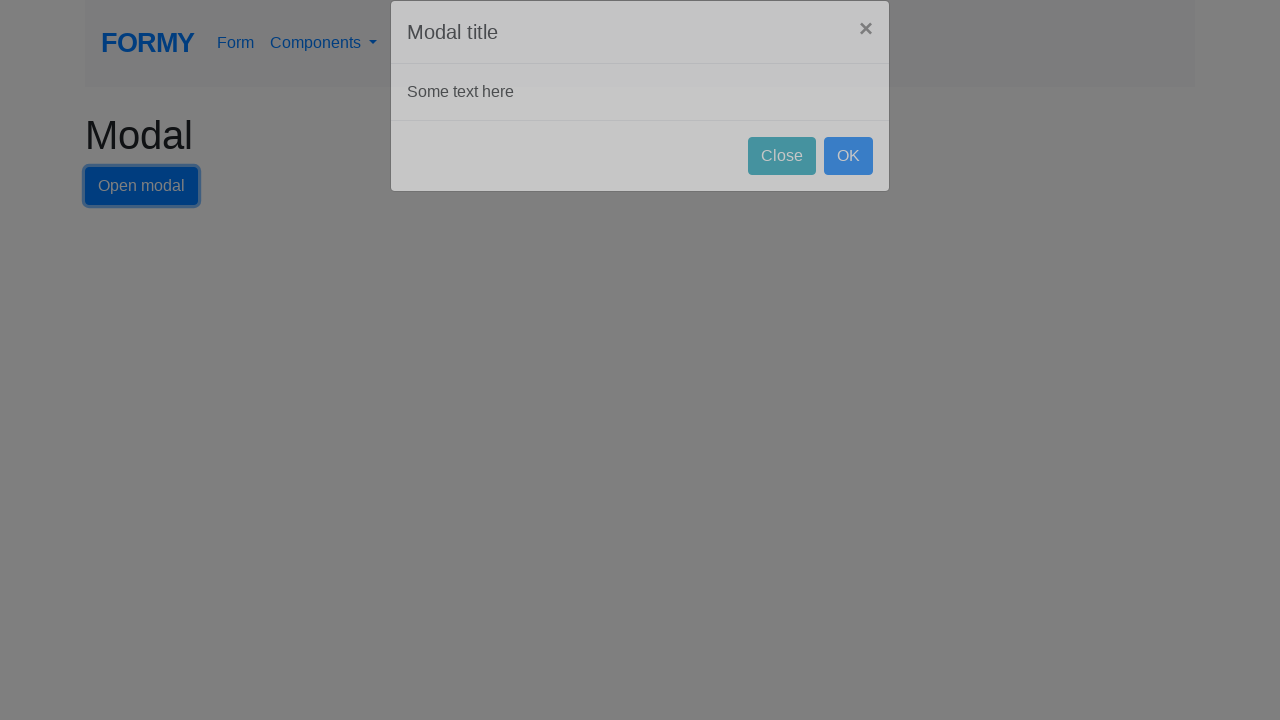

Executed JavaScript to click close button and dismiss modal
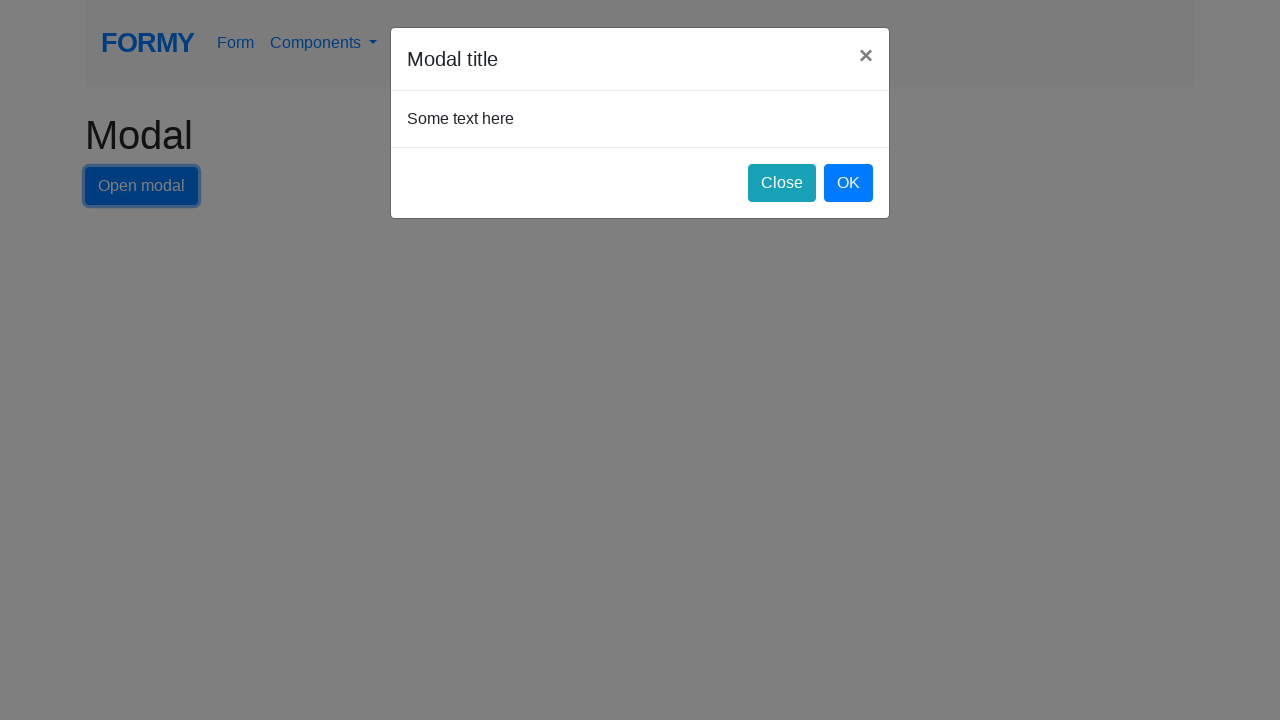

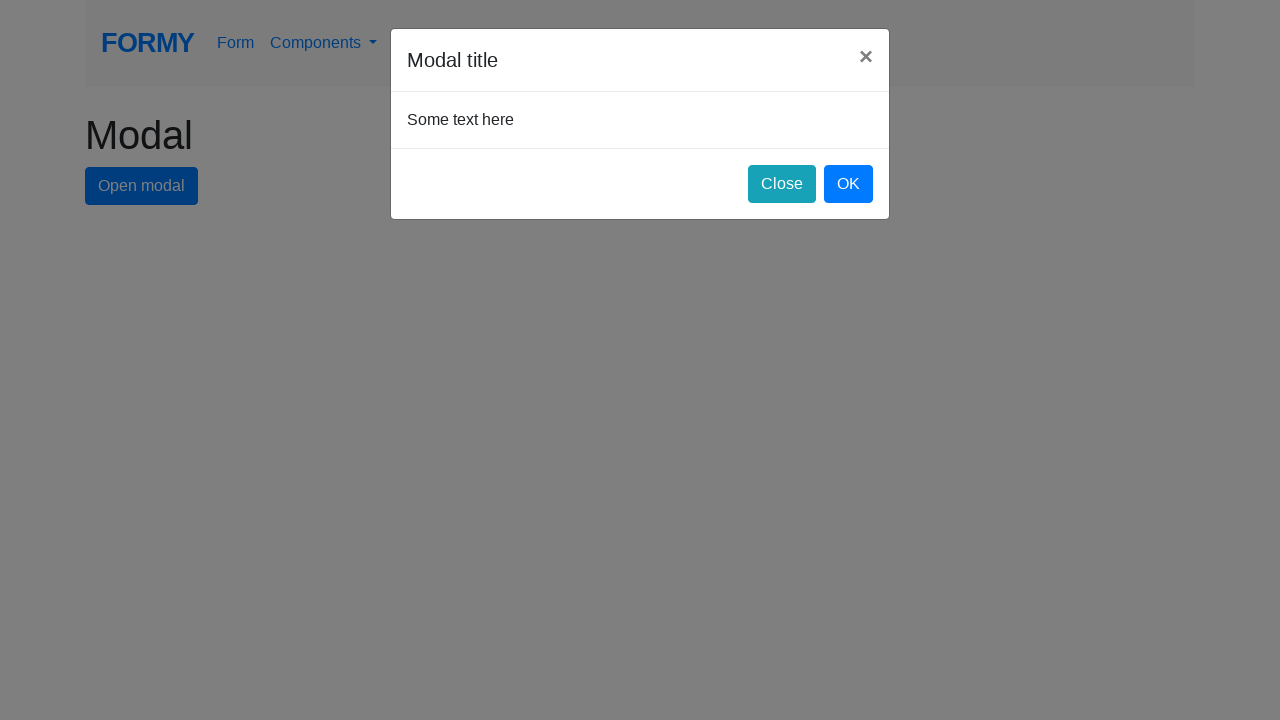